Tests waiting for a login button to become visible and clickable on the anhtester.com homepage, then clicks it to verify interactive functionality.

Starting URL: https://anhtester.com/

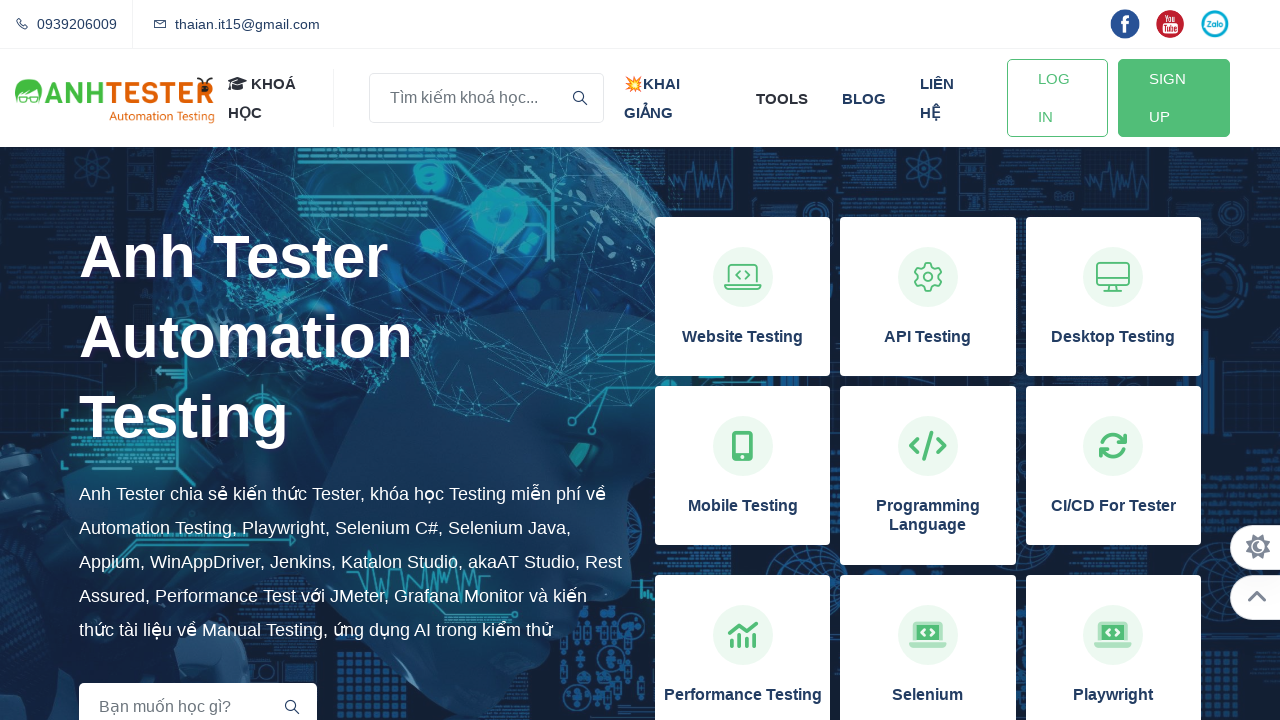

Waited for login button to become visible on anhtester.com homepage
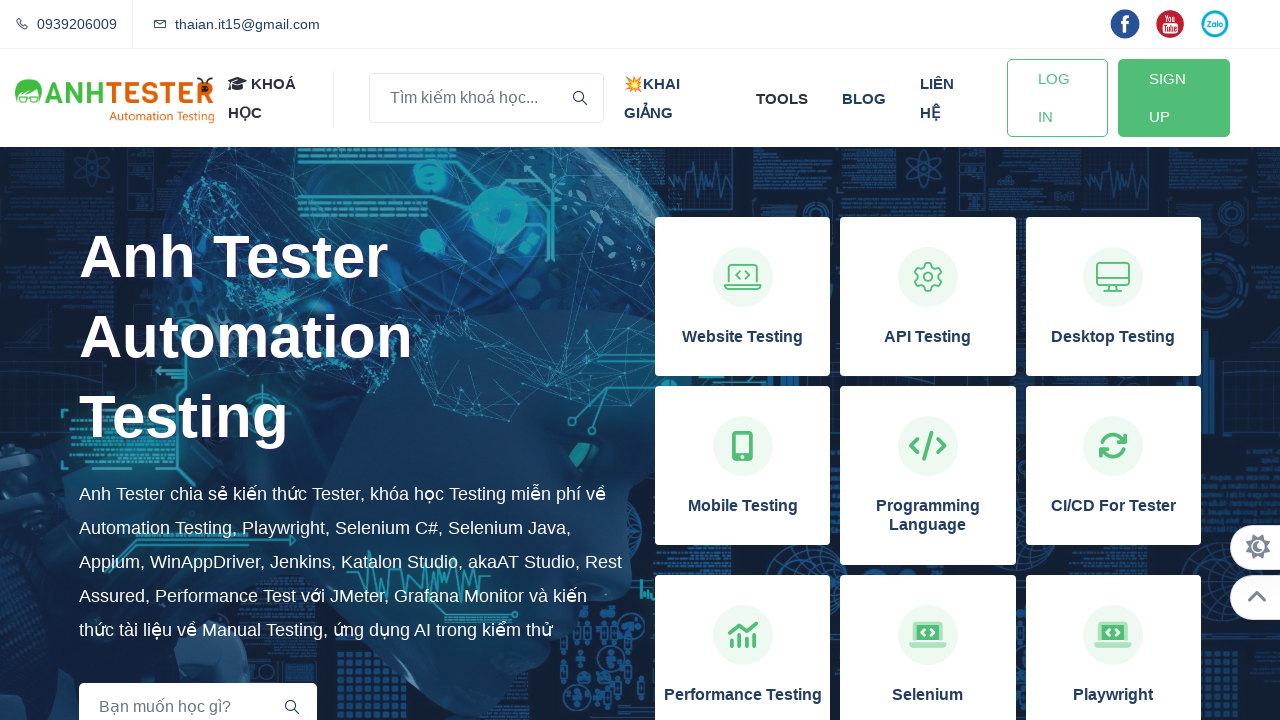

Clicked the login button to verify interactive functionality at (1057, 98) on #btn-login
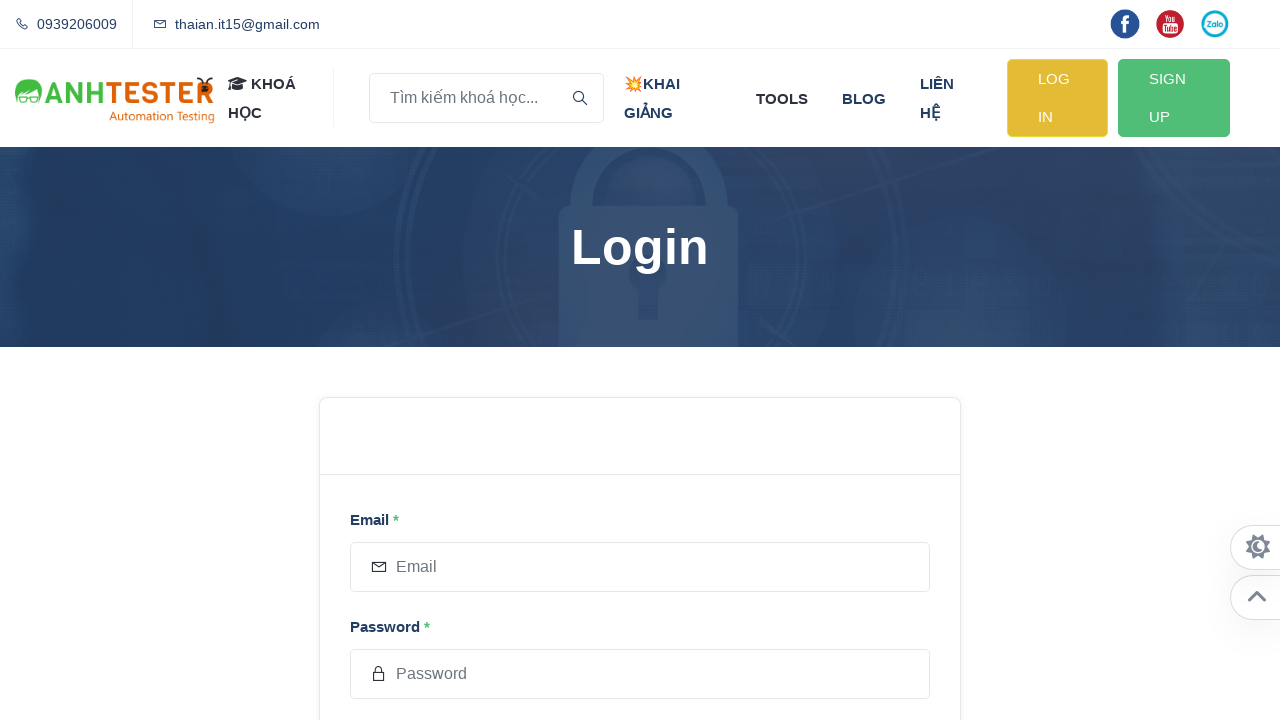

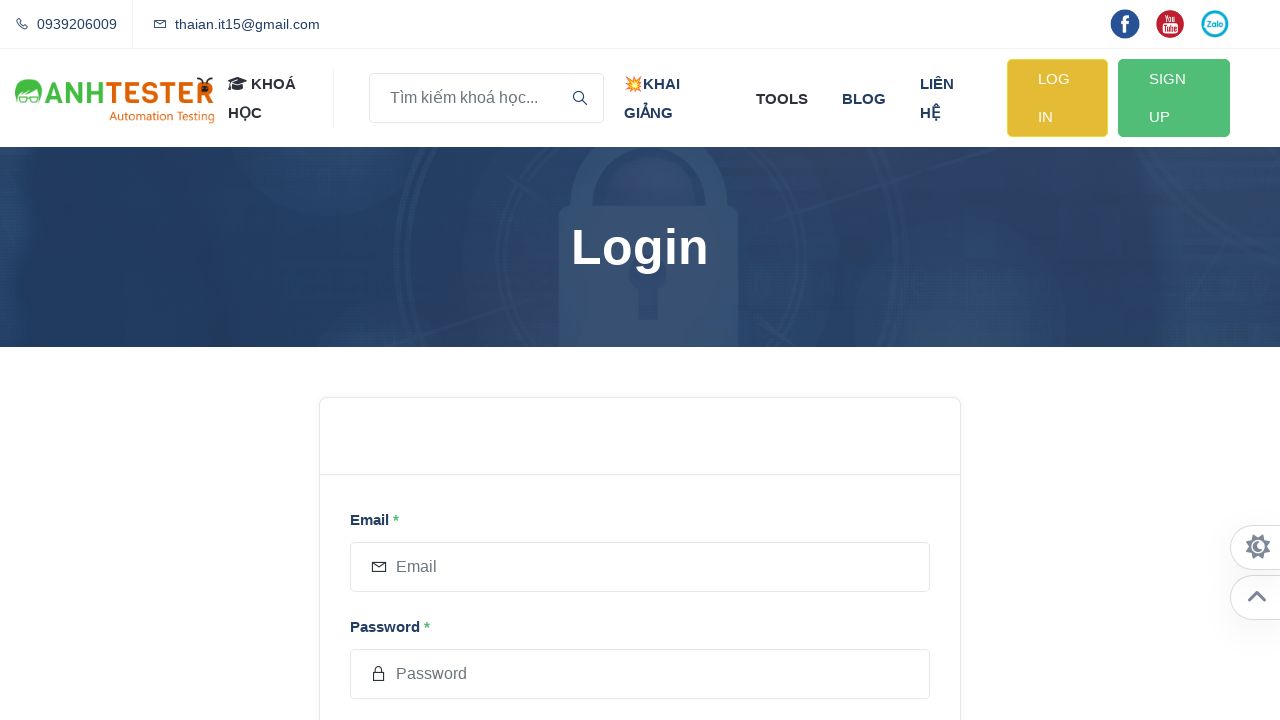